Tests table interaction on a practice automation page by scrolling to the table section and verifying table rows and columns are present

Starting URL: https://rahulshettyacademy.com/AutomationPractice/

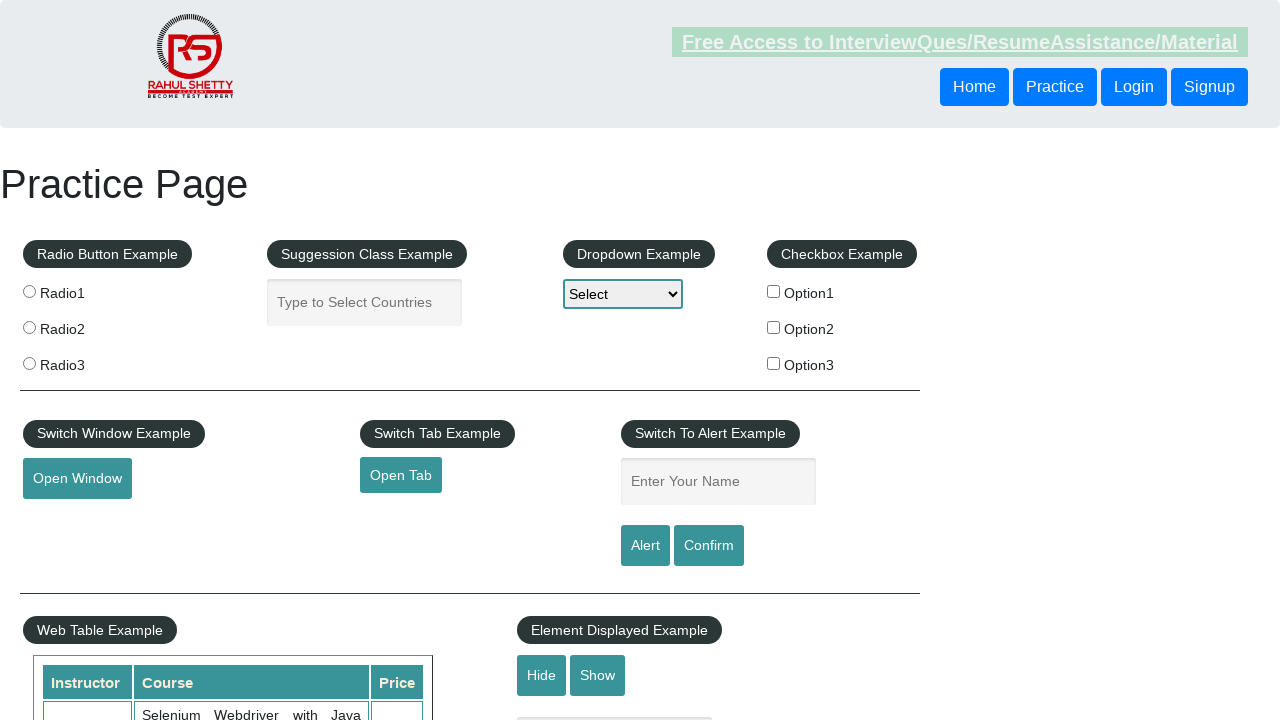

Scrolled down 600 pixels to reach table section
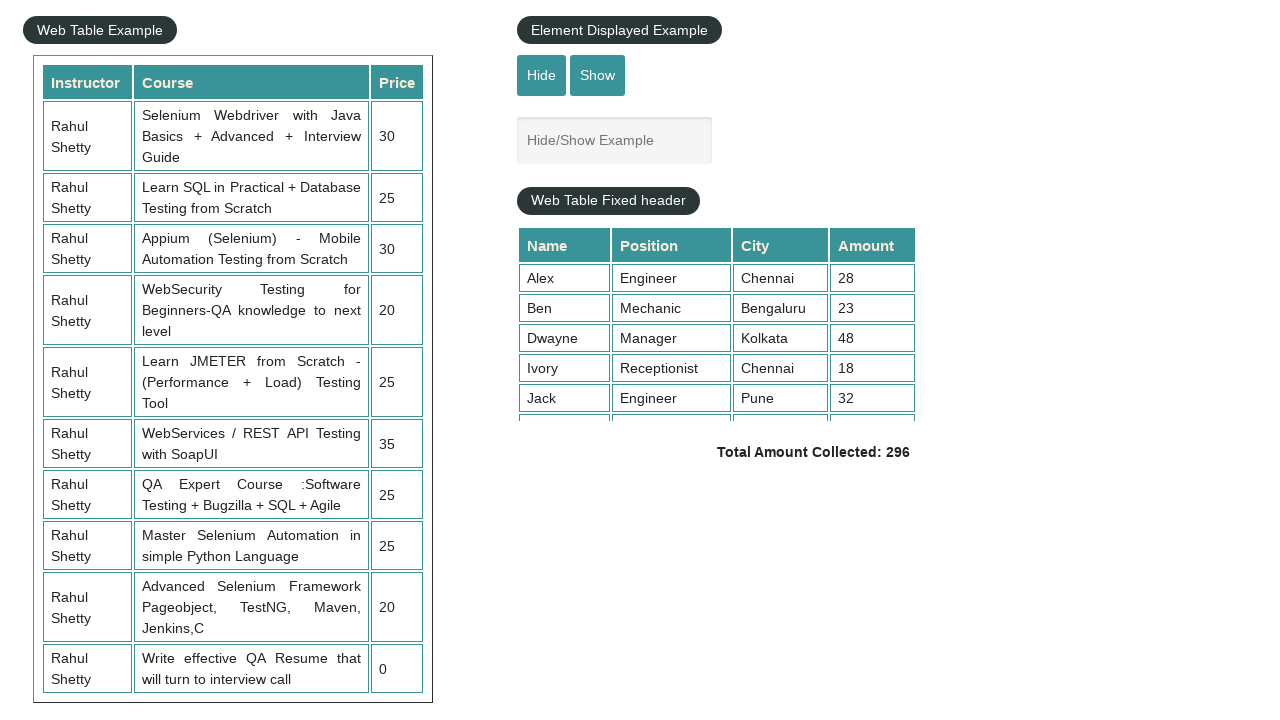

Table rows loaded and visible
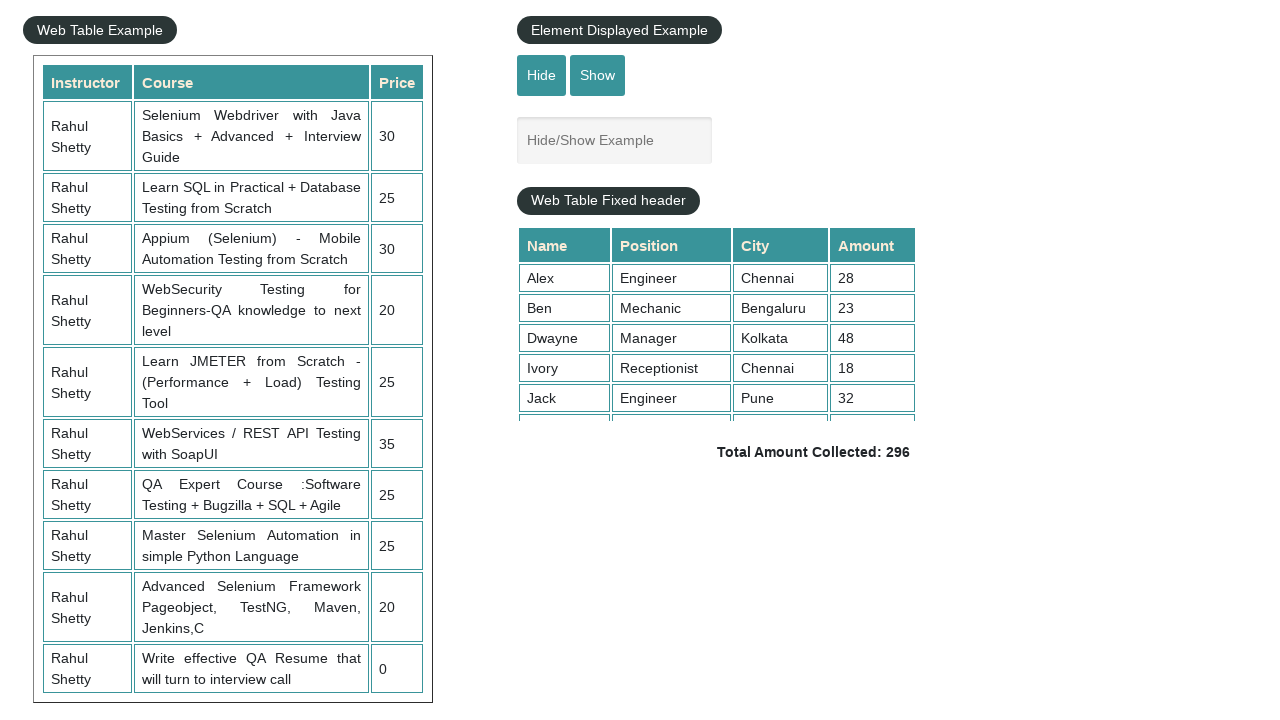

Table headers loaded and visible
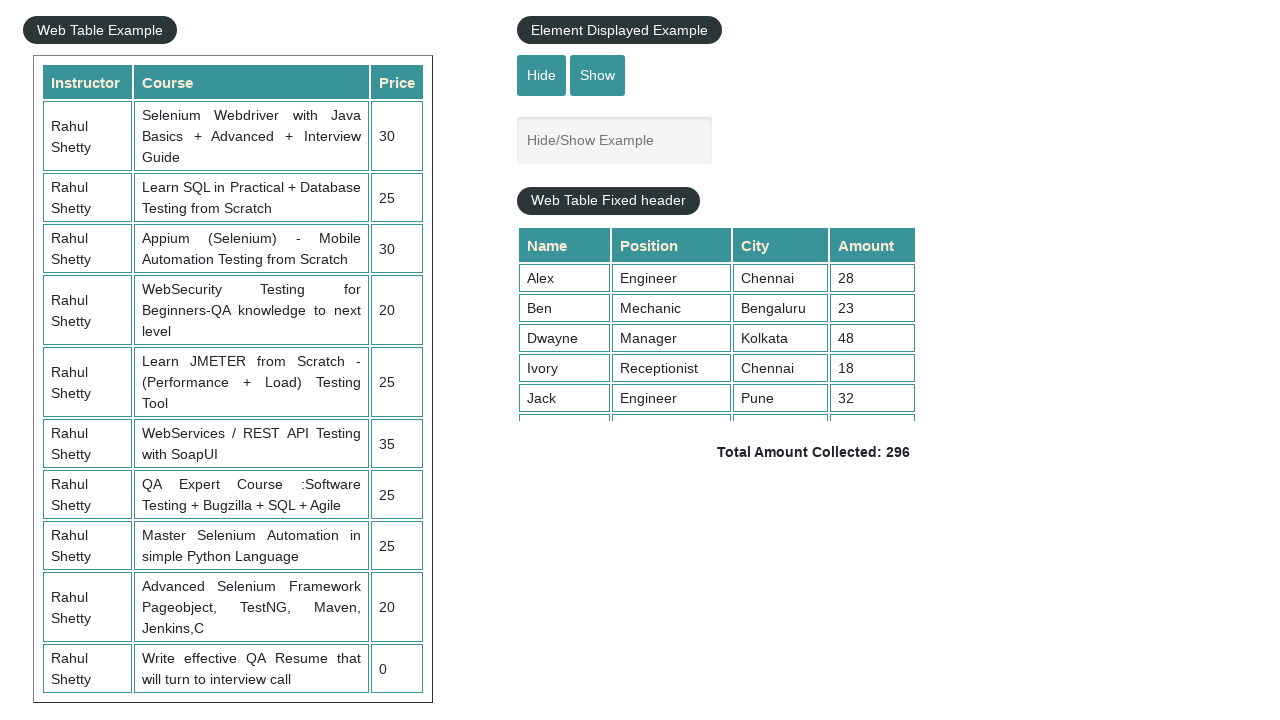

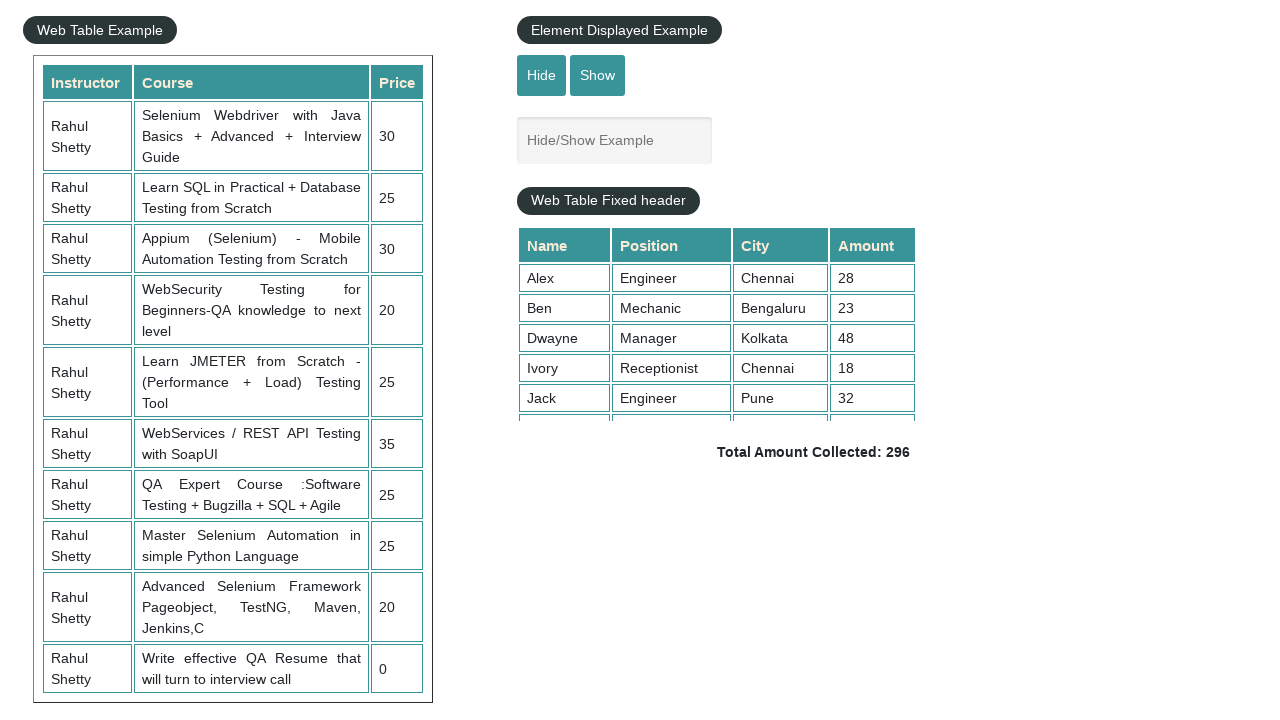